Tests dynamic controls page by clicking the Remove button and verifying that the "It's gone!" message is displayed

Starting URL: https://the-internet.herokuapp.com/dynamic_controls

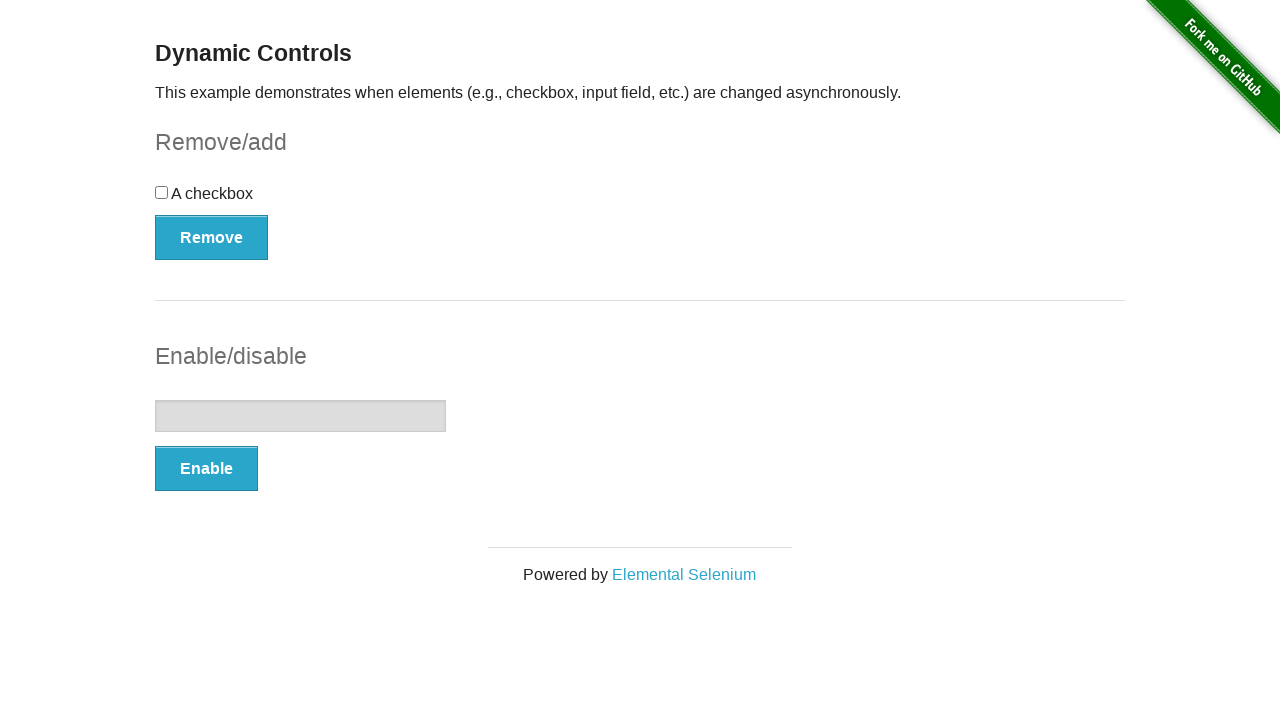

Clicked the Remove button at (212, 237) on xpath=//button[text()='Remove']
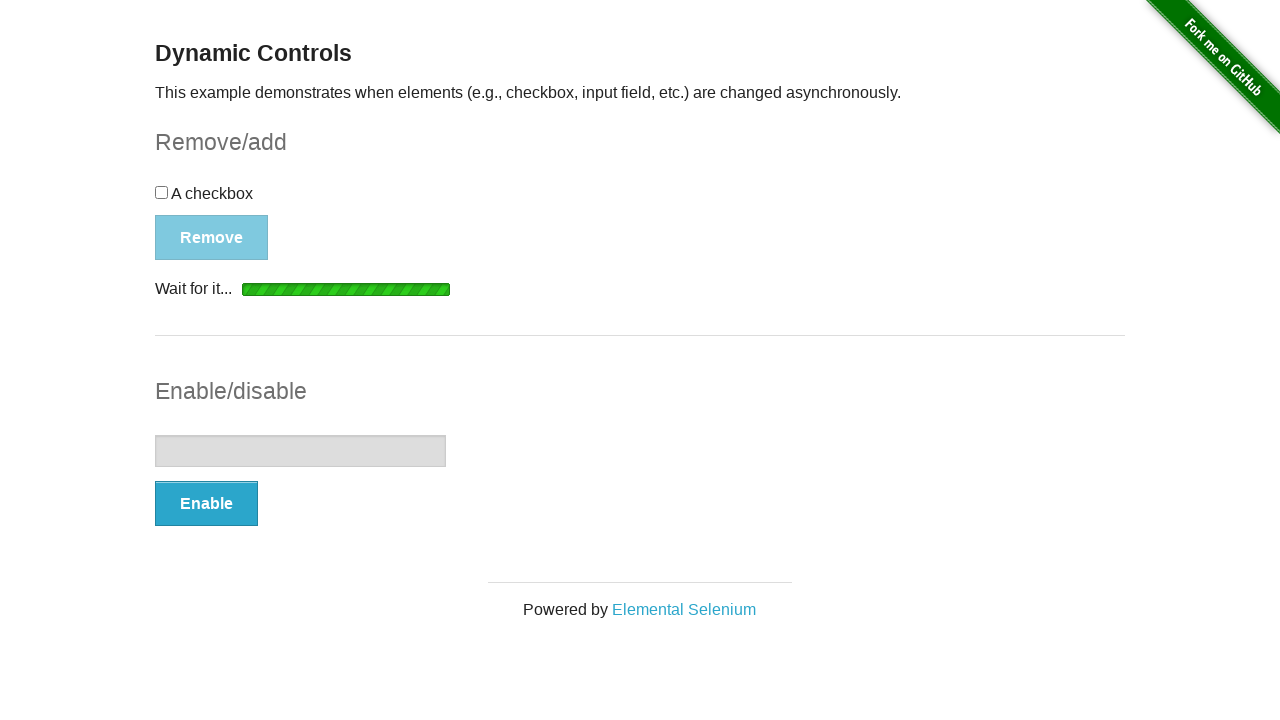

Waited for 'It's gone!' message to appear
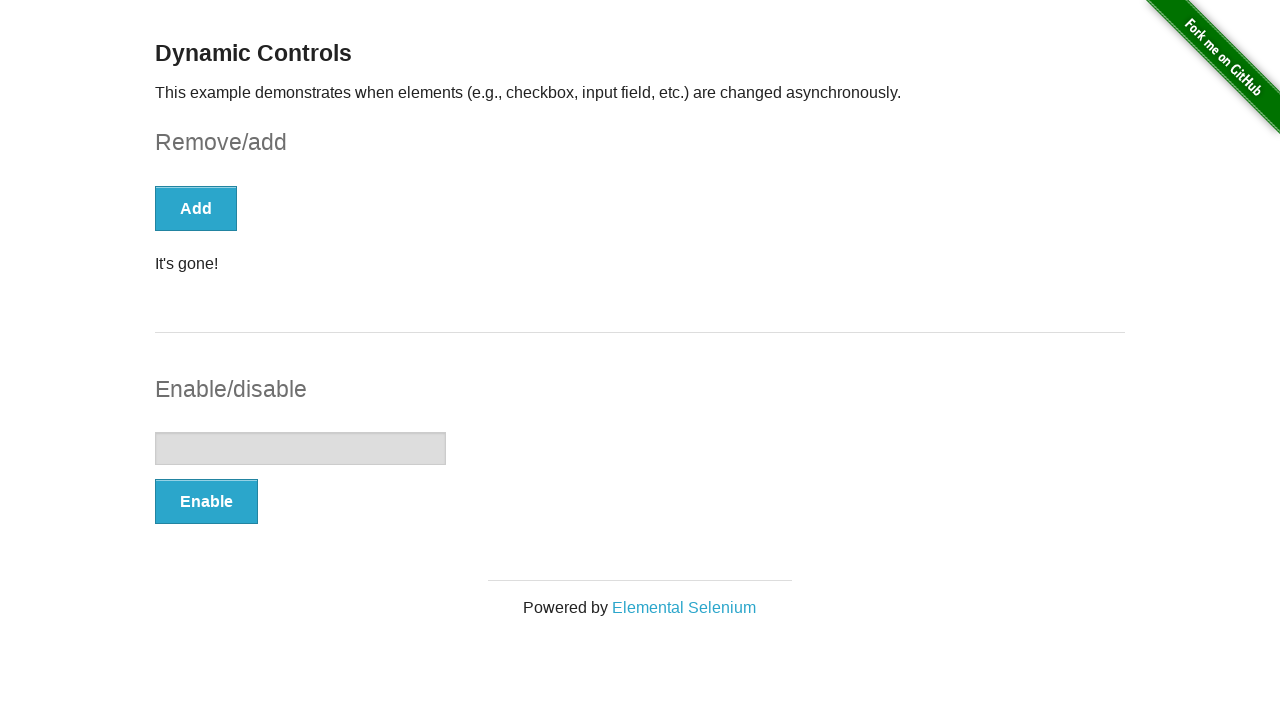

Located the 'It's gone!' element
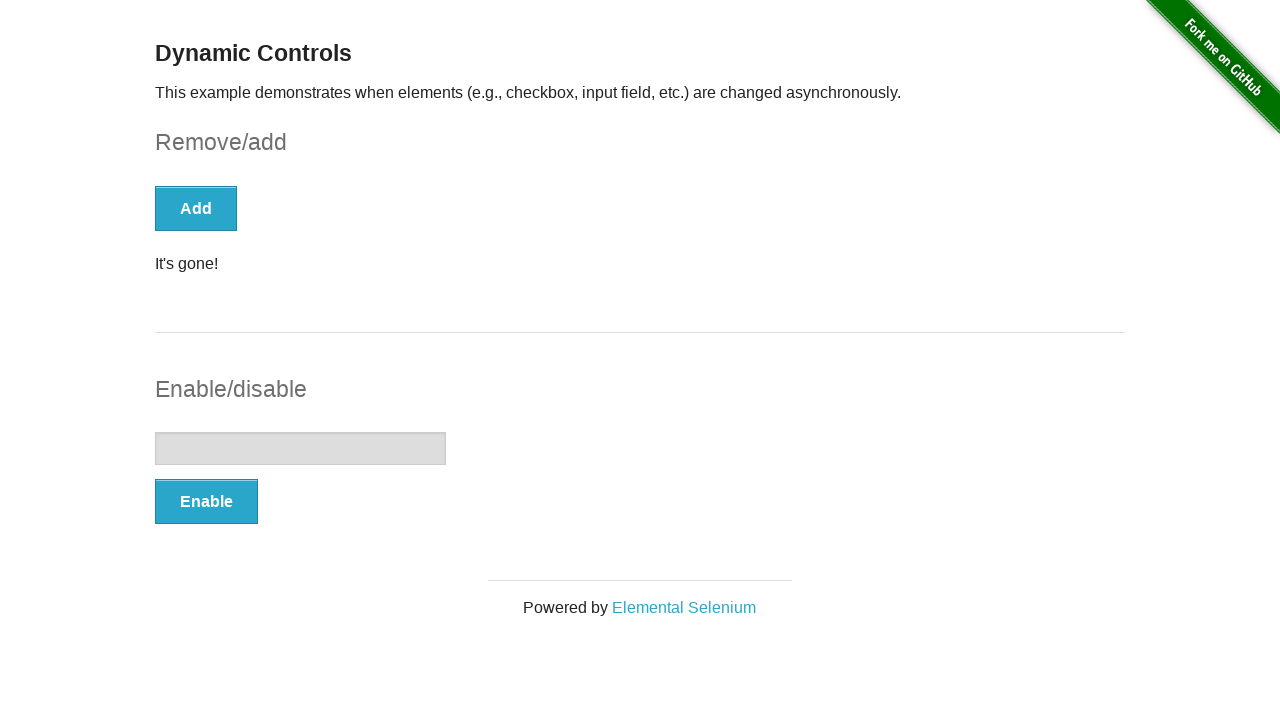

Verified 'It's gone!' message is visible
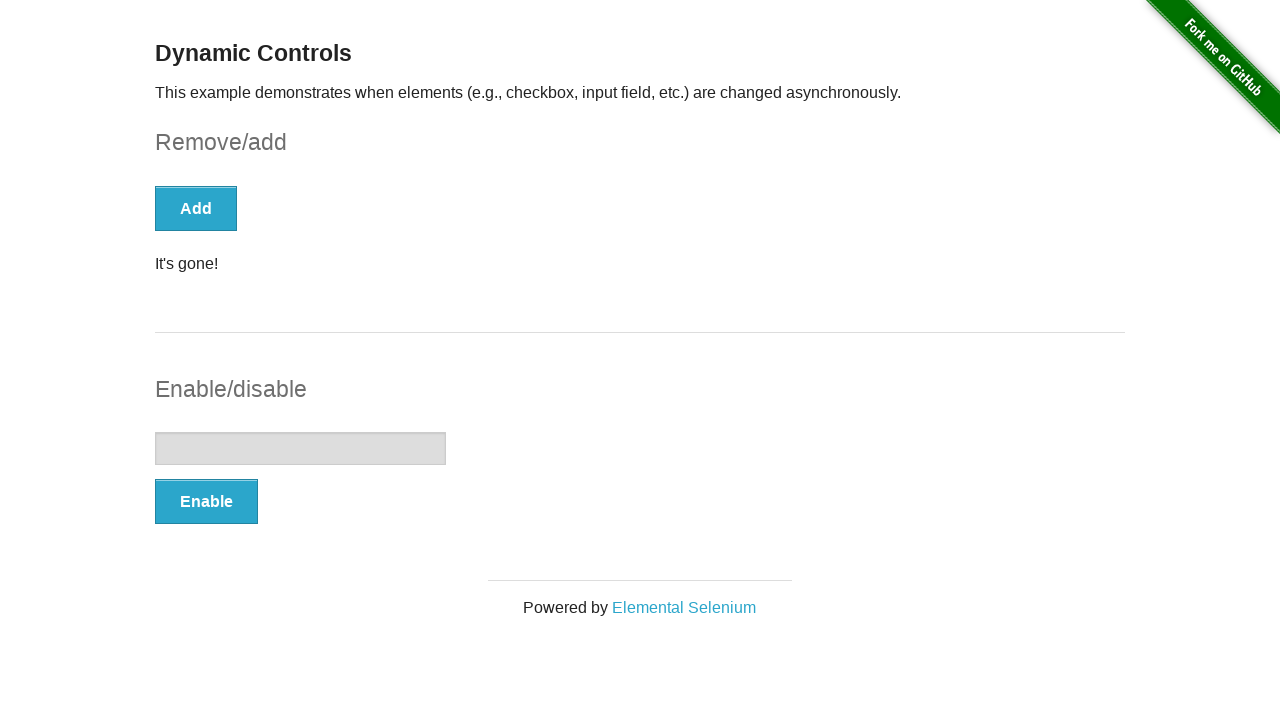

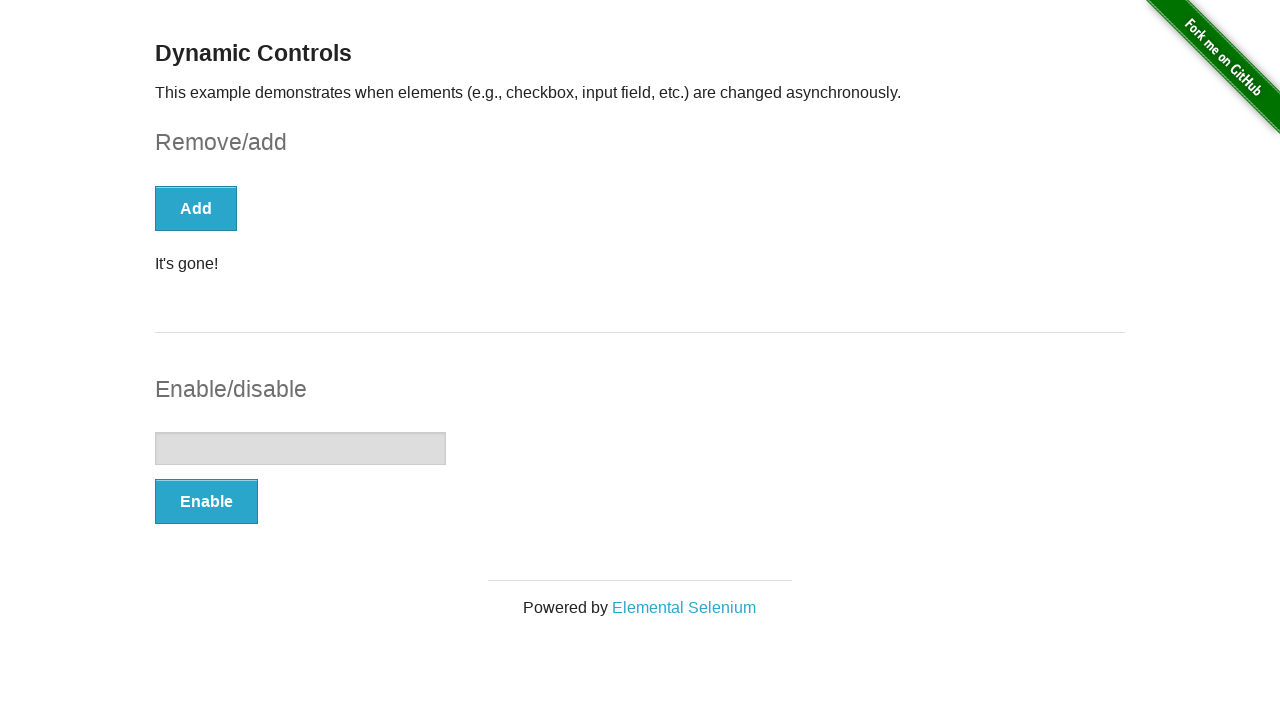